Tests form filling functionality with keyboard shortcuts by filling a text box form, copying current address using Ctrl+A and Ctrl+C, then pasting it into permanent address field using Ctrl+V

Starting URL: https://demoqa.com/text-box

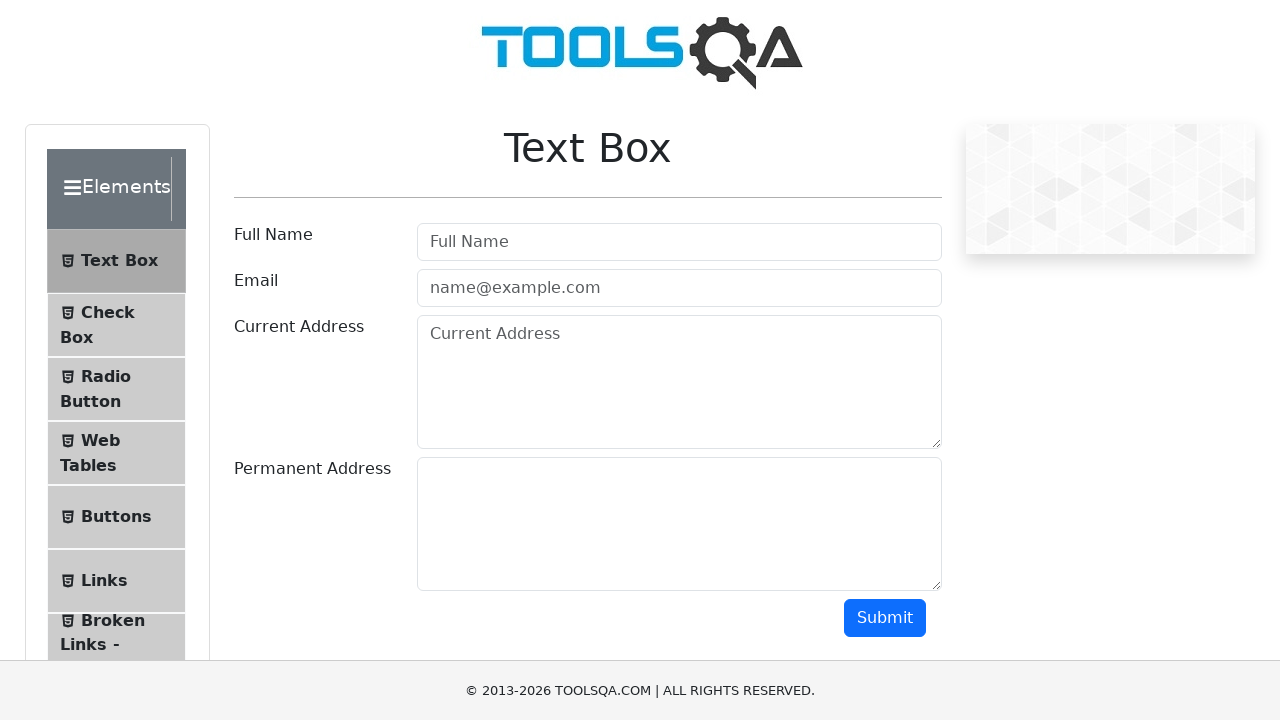

Scrolled down 200px to make form elements visible
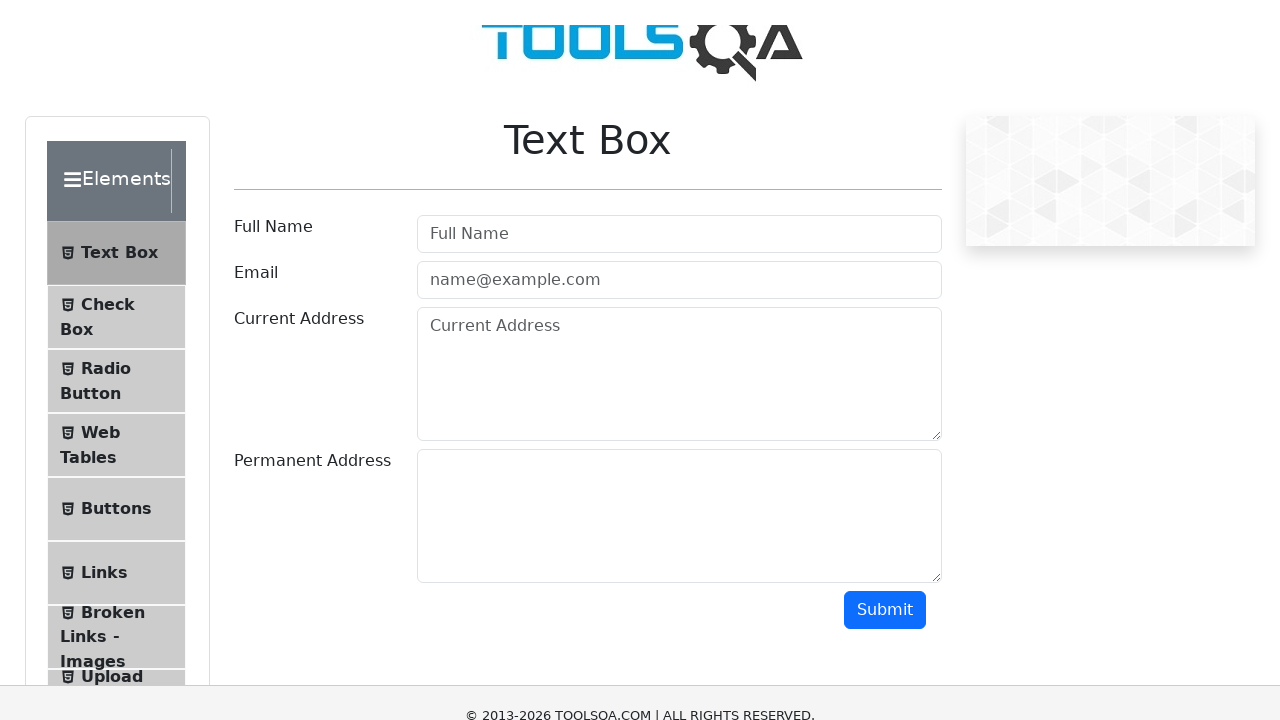

Filled Full Name field with 'Mr Cyber Success' on #userName
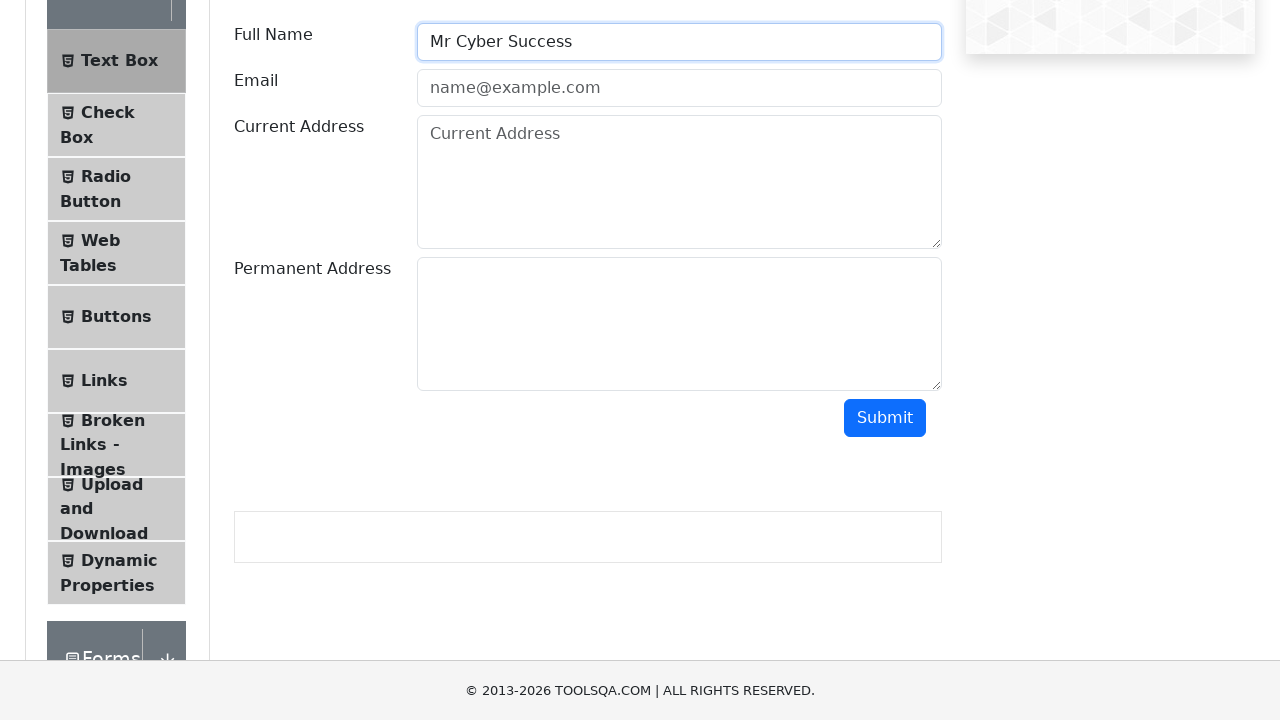

Filled Email field with 'CyberSuccess@gmail.com' on #userEmail
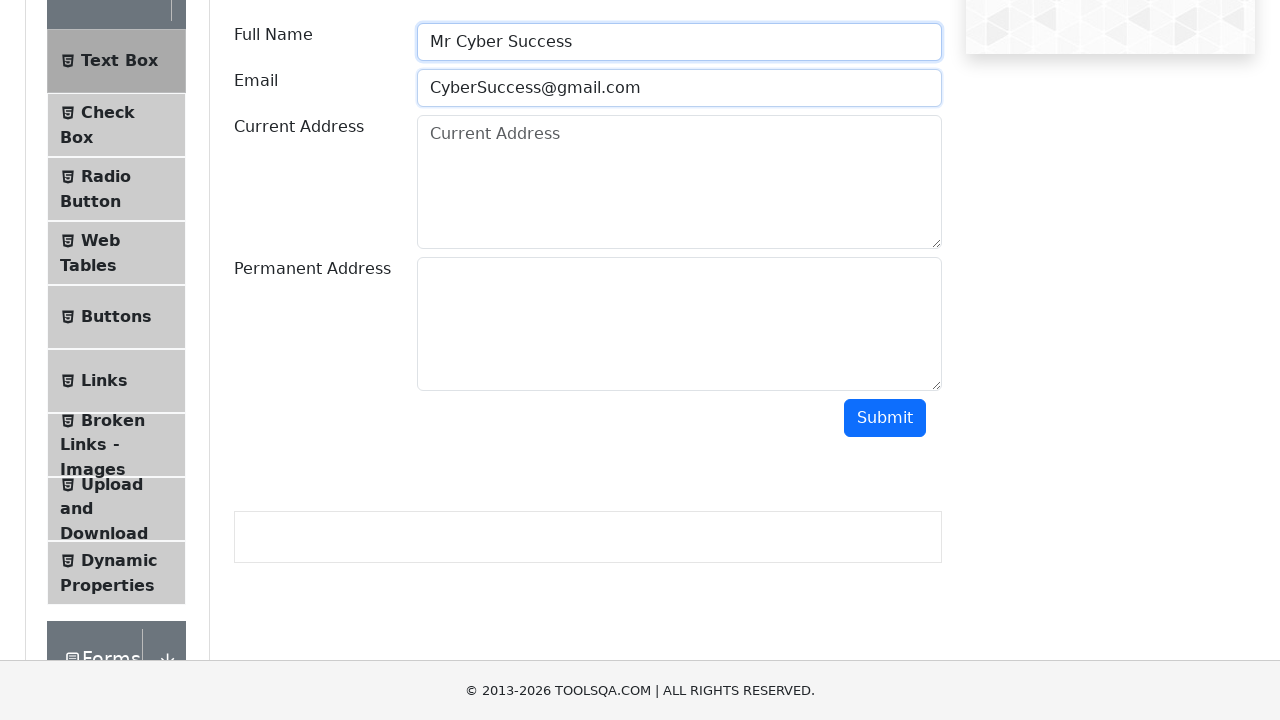

Filled Current Address field with 'Deccan, Pune, 14' on #currentAddress
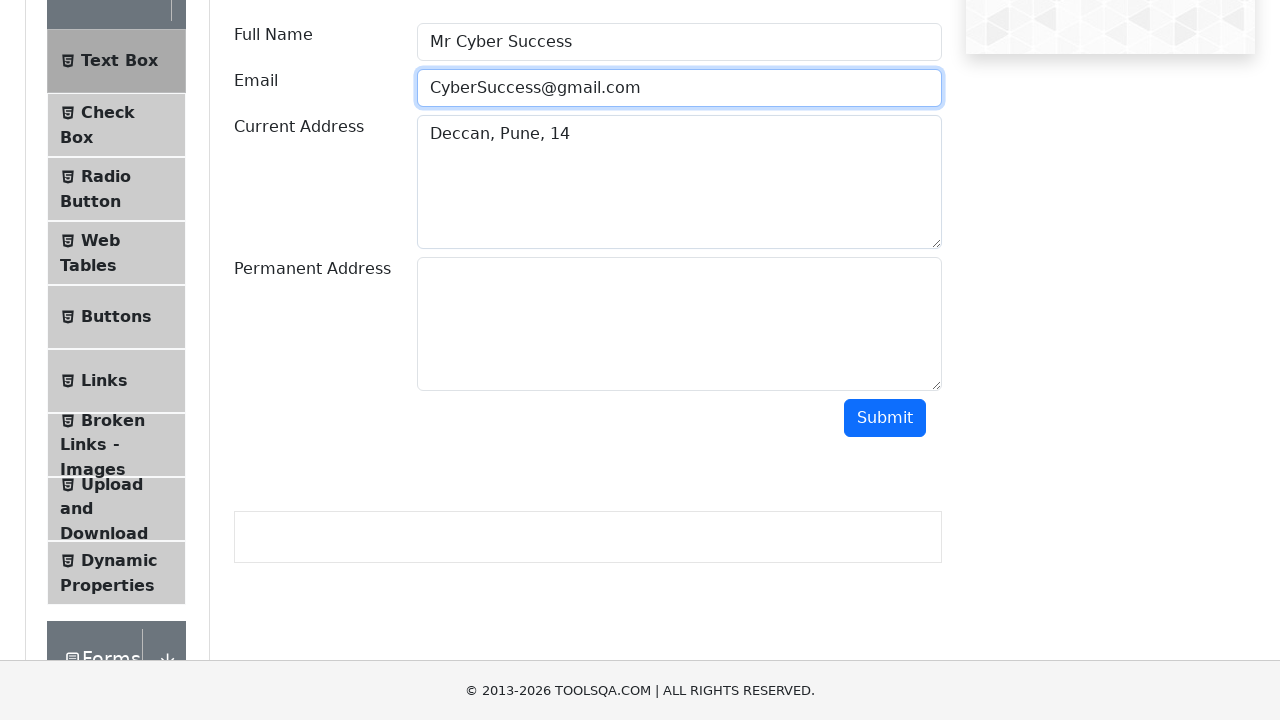

Clicked on Current Address field to focus it at (679, 182) on #currentAddress
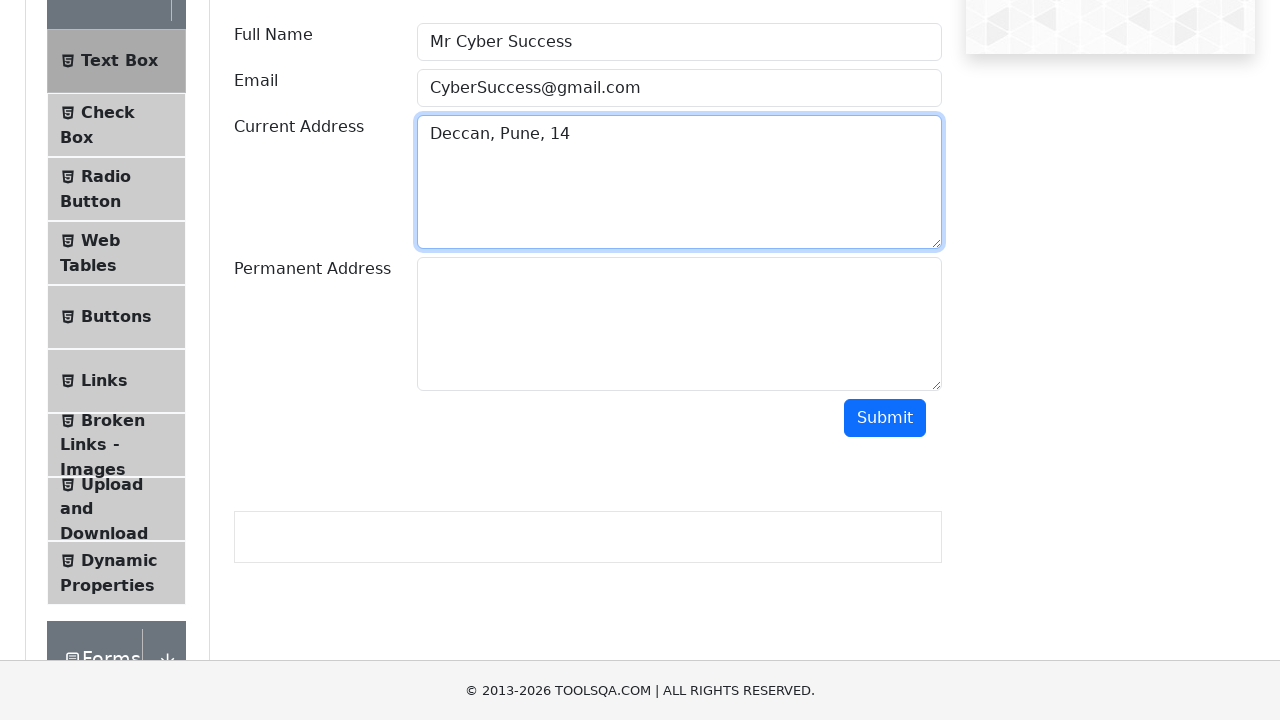

Selected all text in Current Address field using Ctrl+A
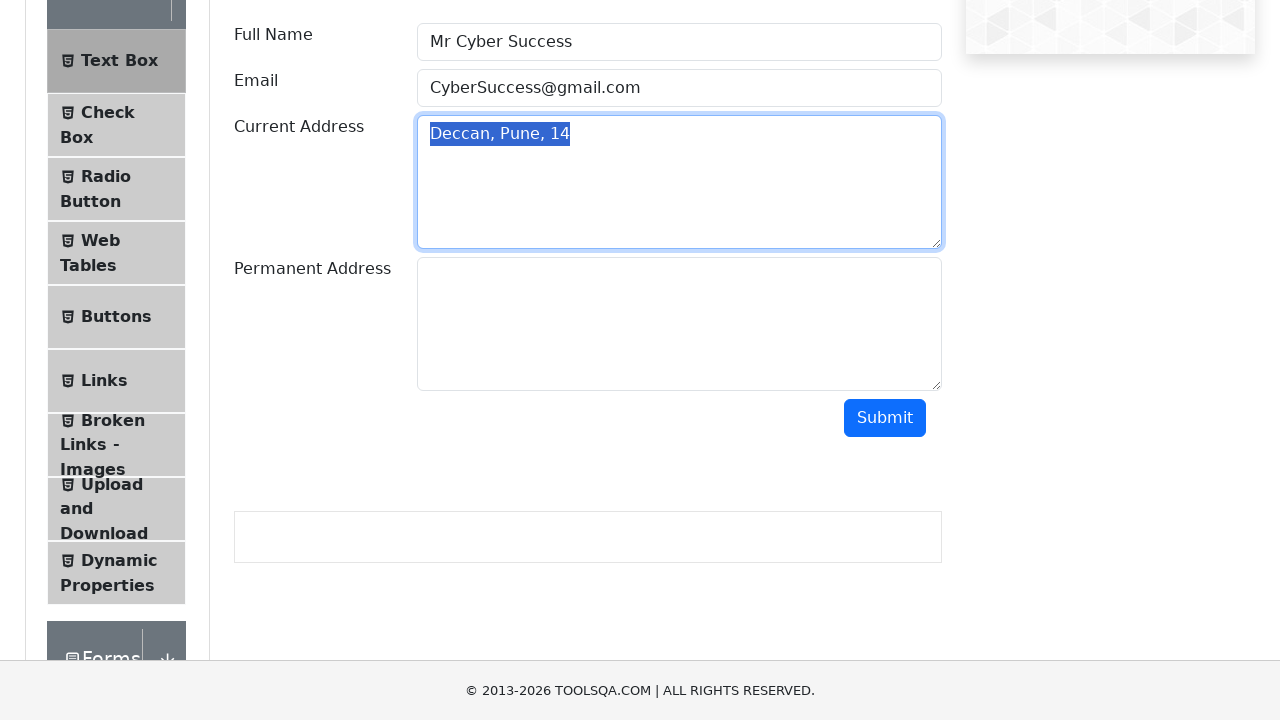

Copied selected text from Current Address field using Ctrl+C
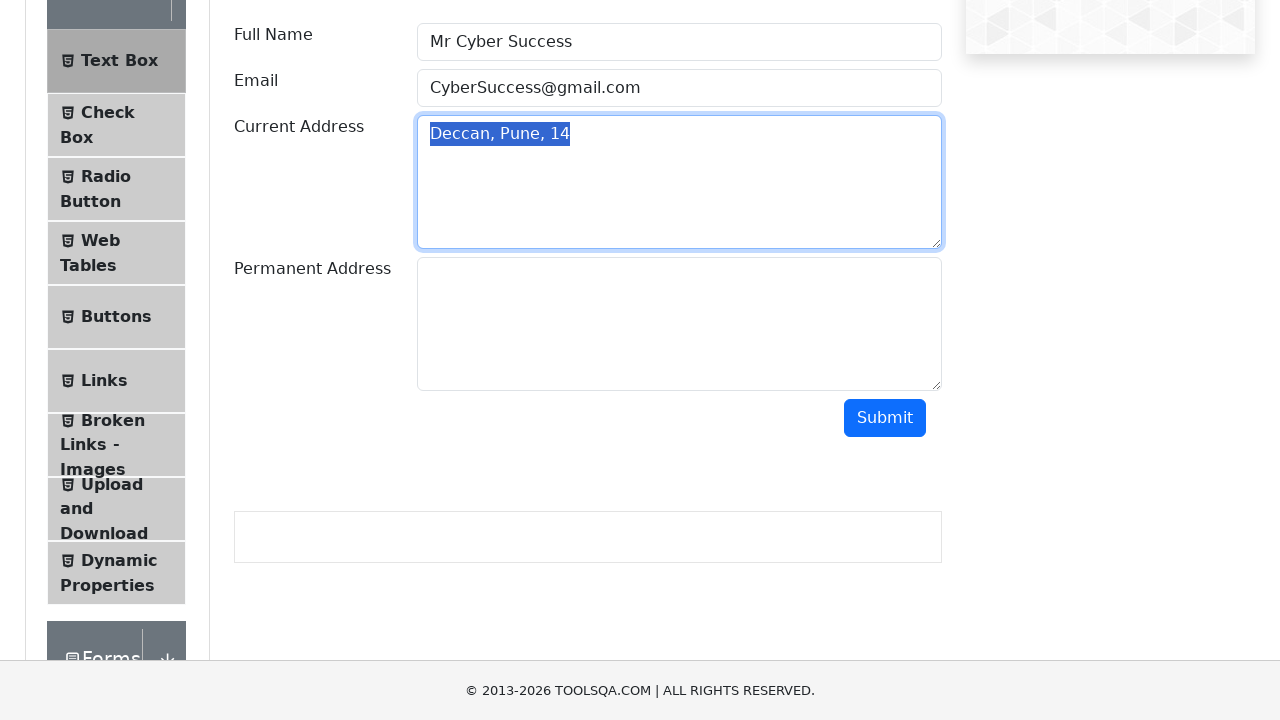

Clicked on Permanent Address field to focus it at (679, 324) on #permanentAddress
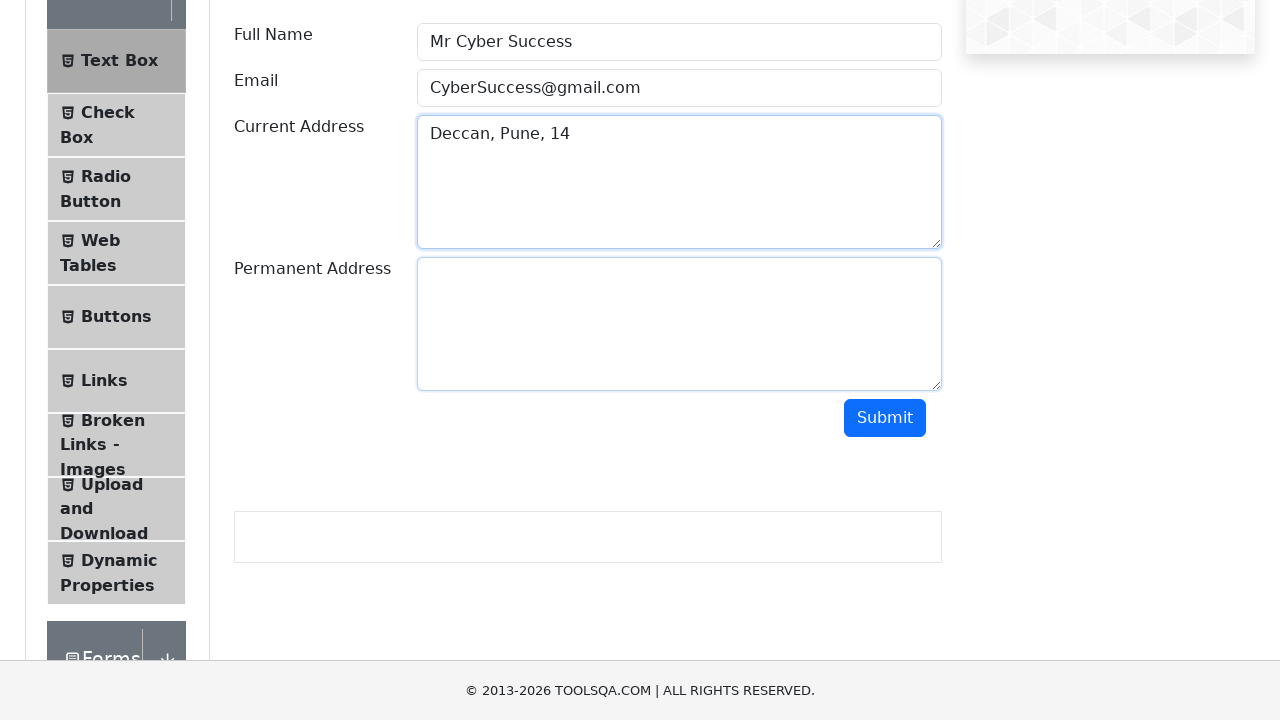

Cleared Permanent Address field on #permanentAddress
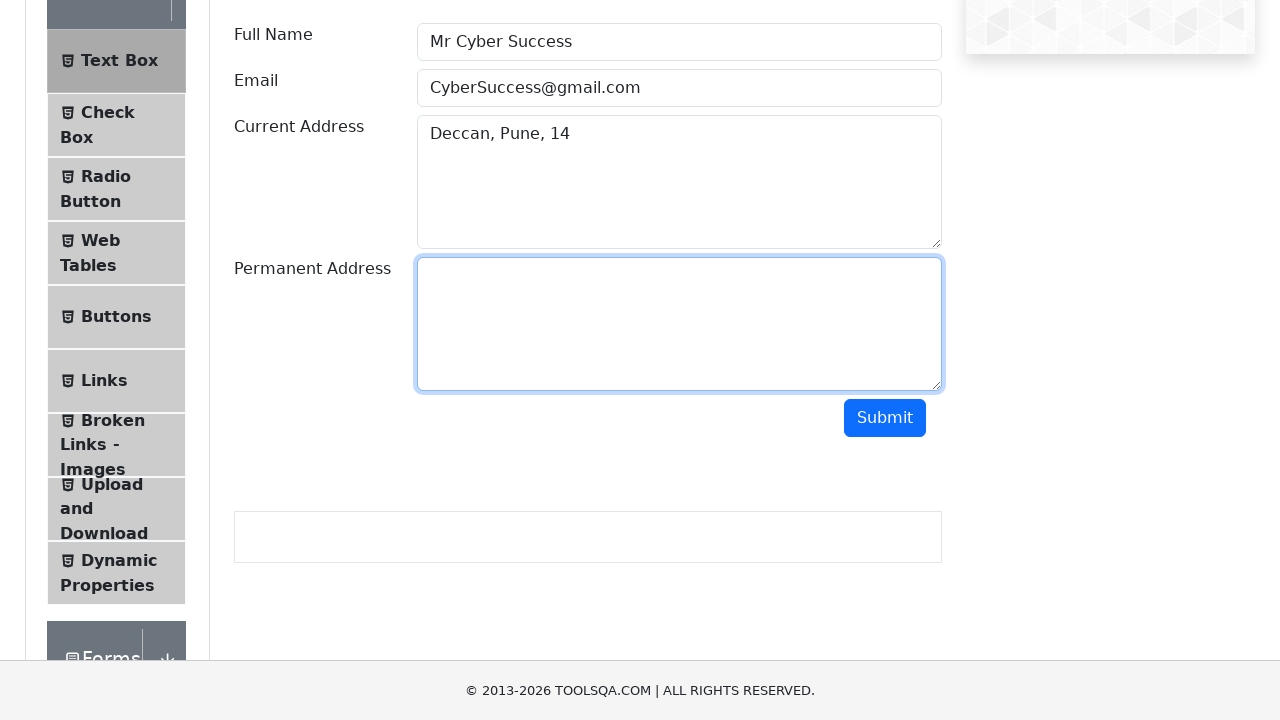

Pasted copied address into Permanent Address field using Ctrl+V
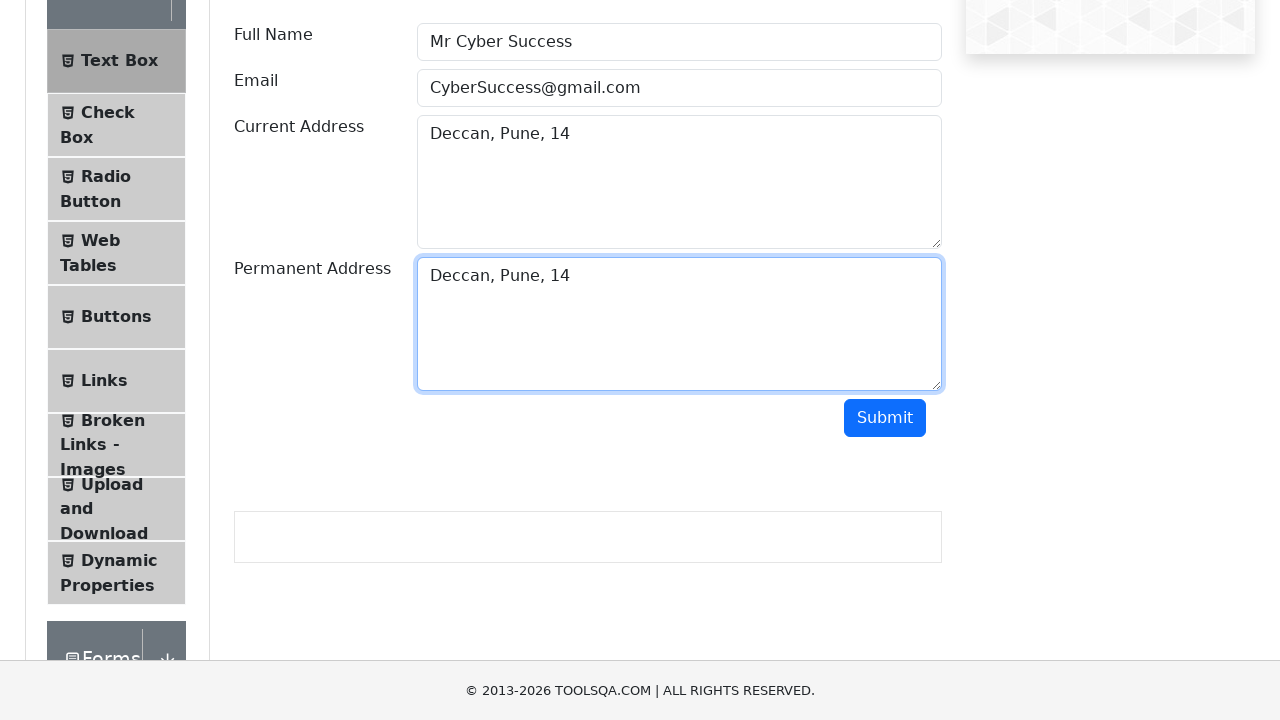

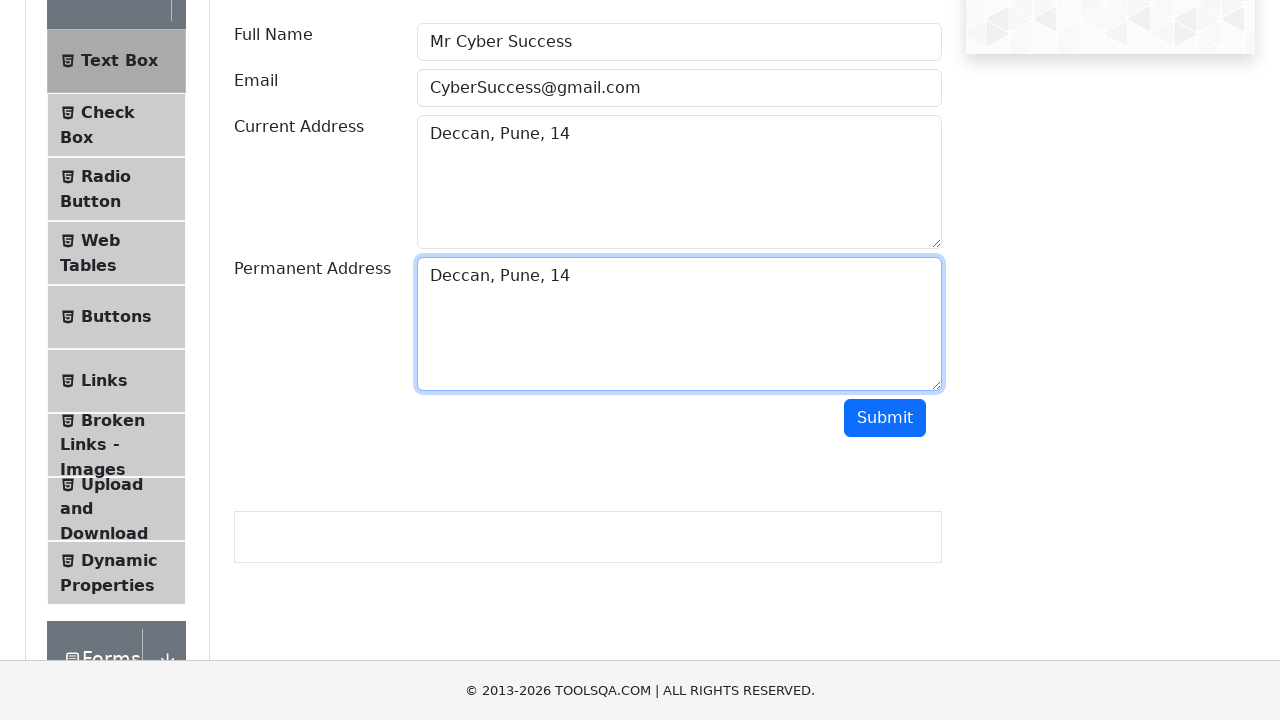